Tests cookie management on a demo page by reading cookies, clearing them, and clicking a refresh button to verify cookie operations work correctly.

Starting URL: https://bonigarcia.dev/selenium-webdriver-java/cookies.html

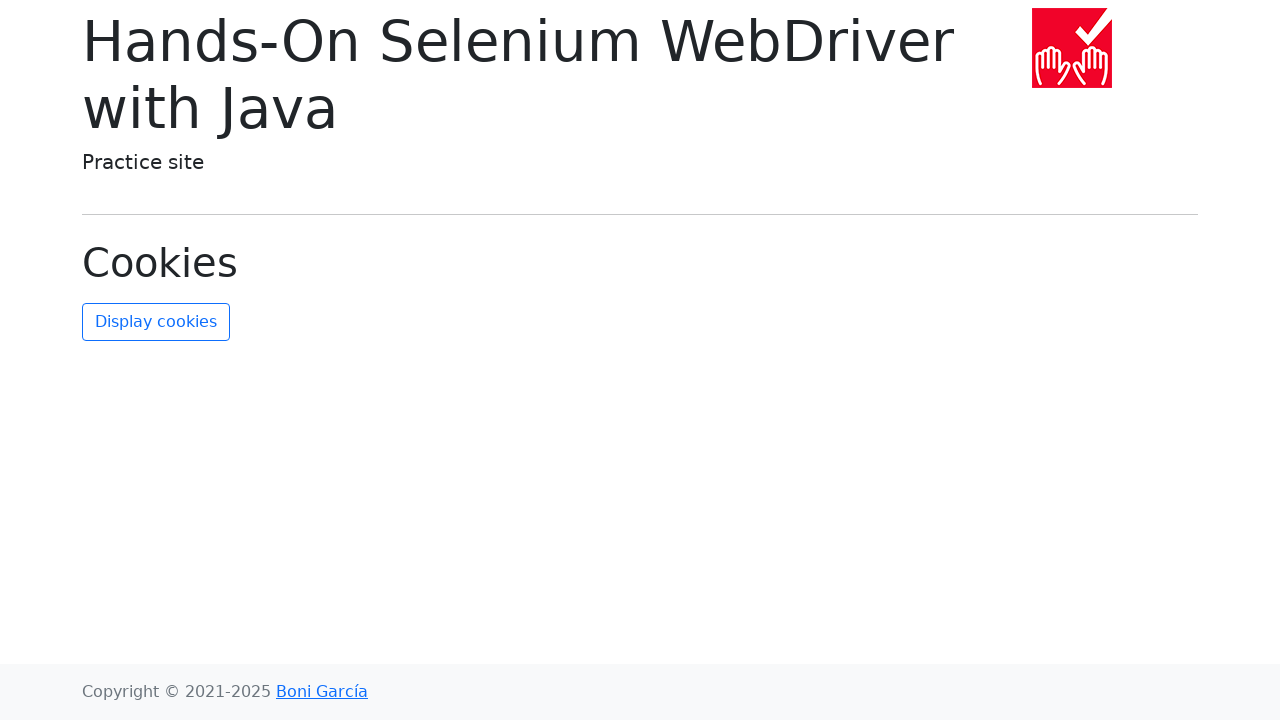

Waited for page to load with networkidle state
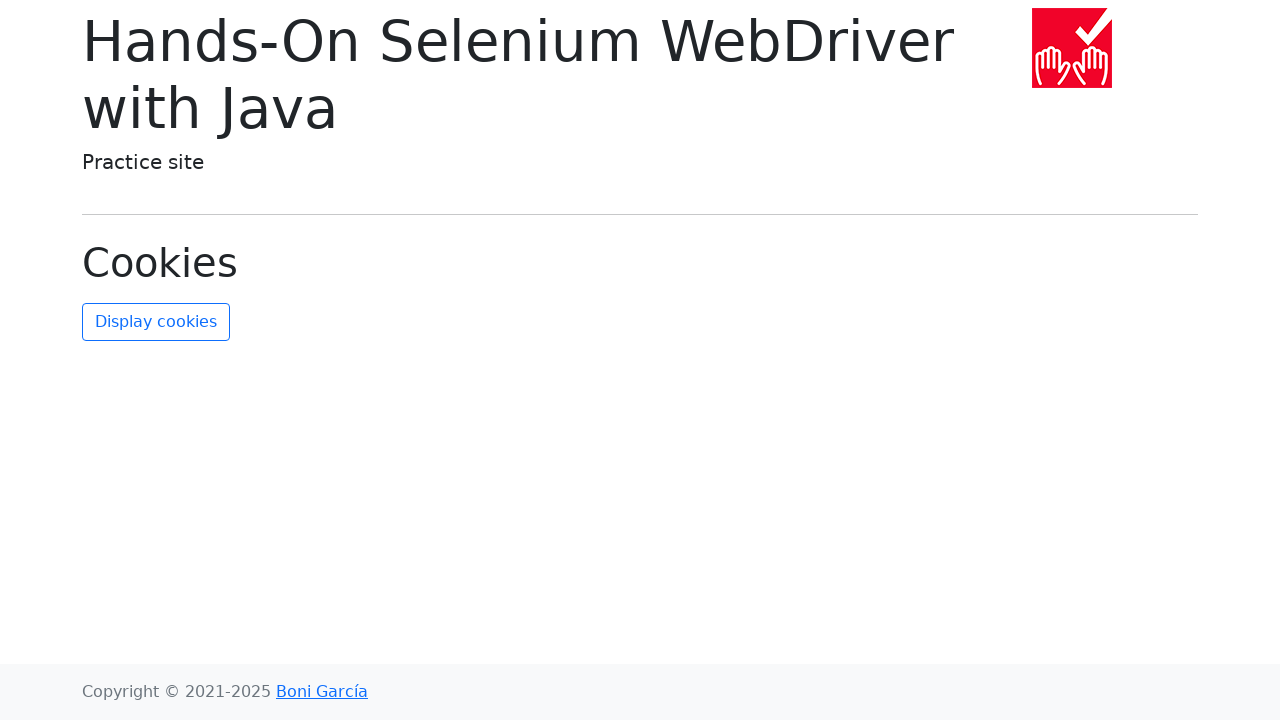

Retrieved initial cookies count: 2
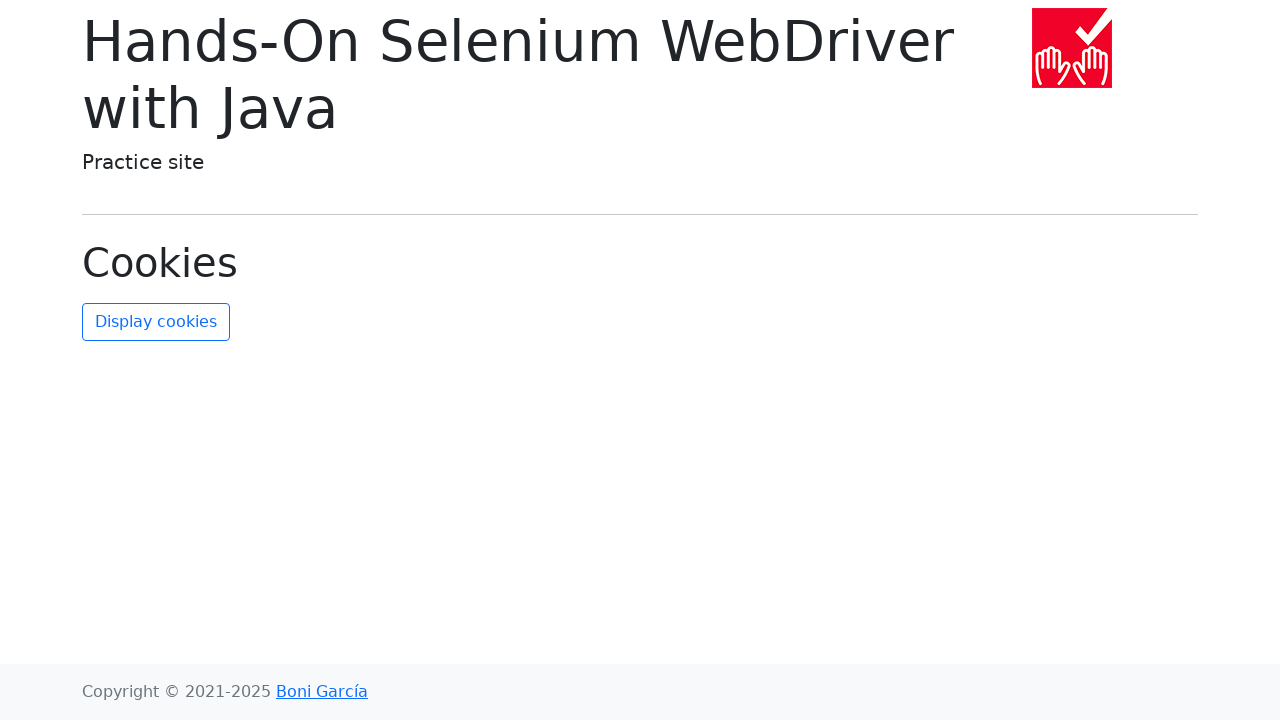

Cleared all cookies from context
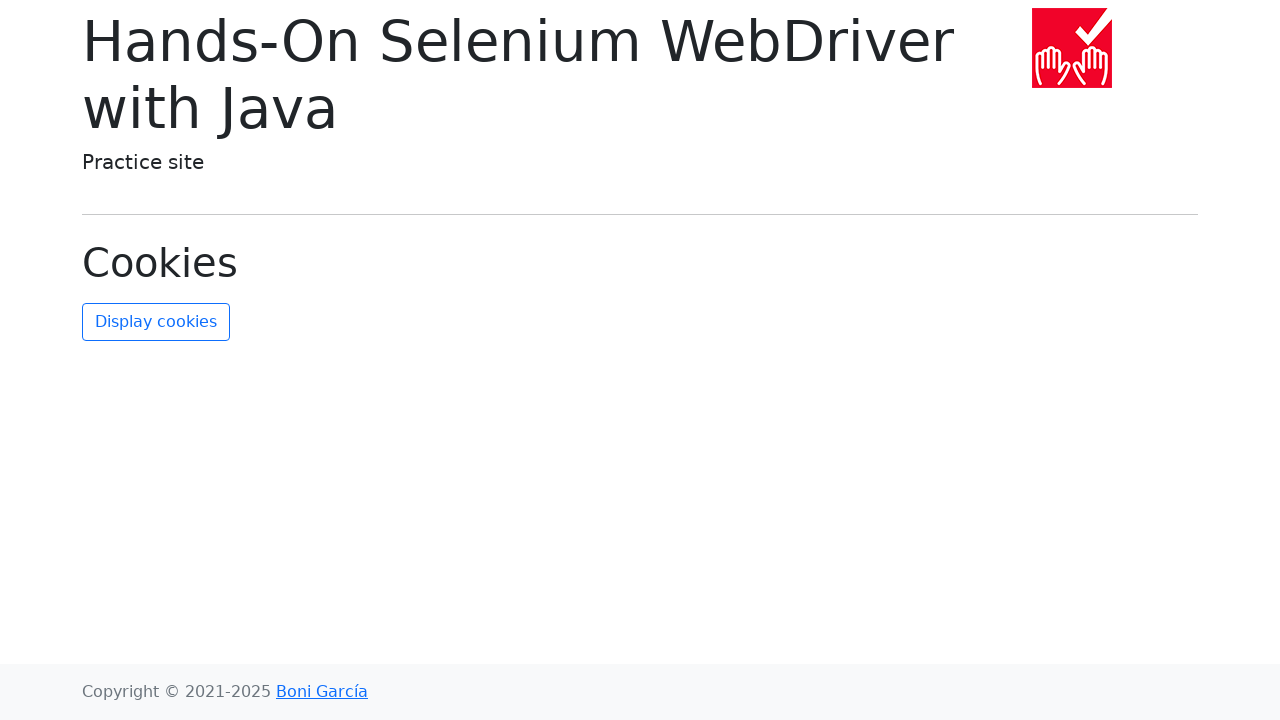

Verified cookies are empty after clearing
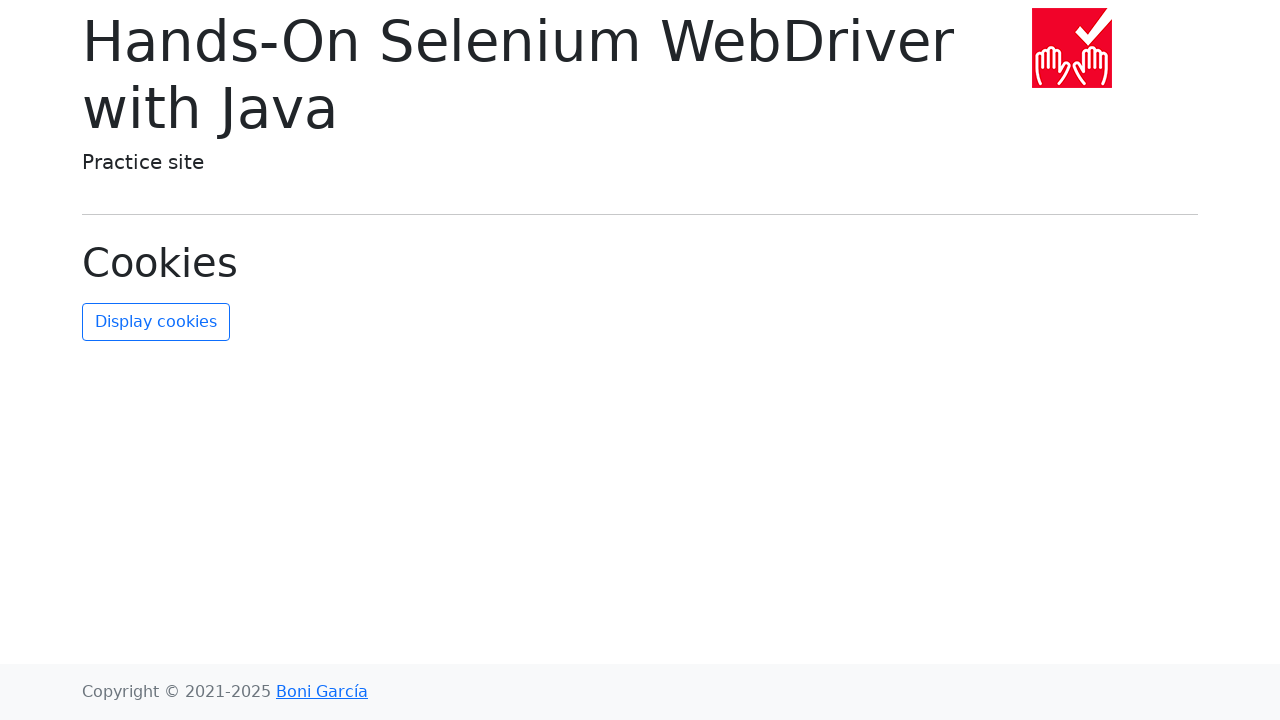

Clicked the refresh cookies button at (156, 322) on #refresh-cookies
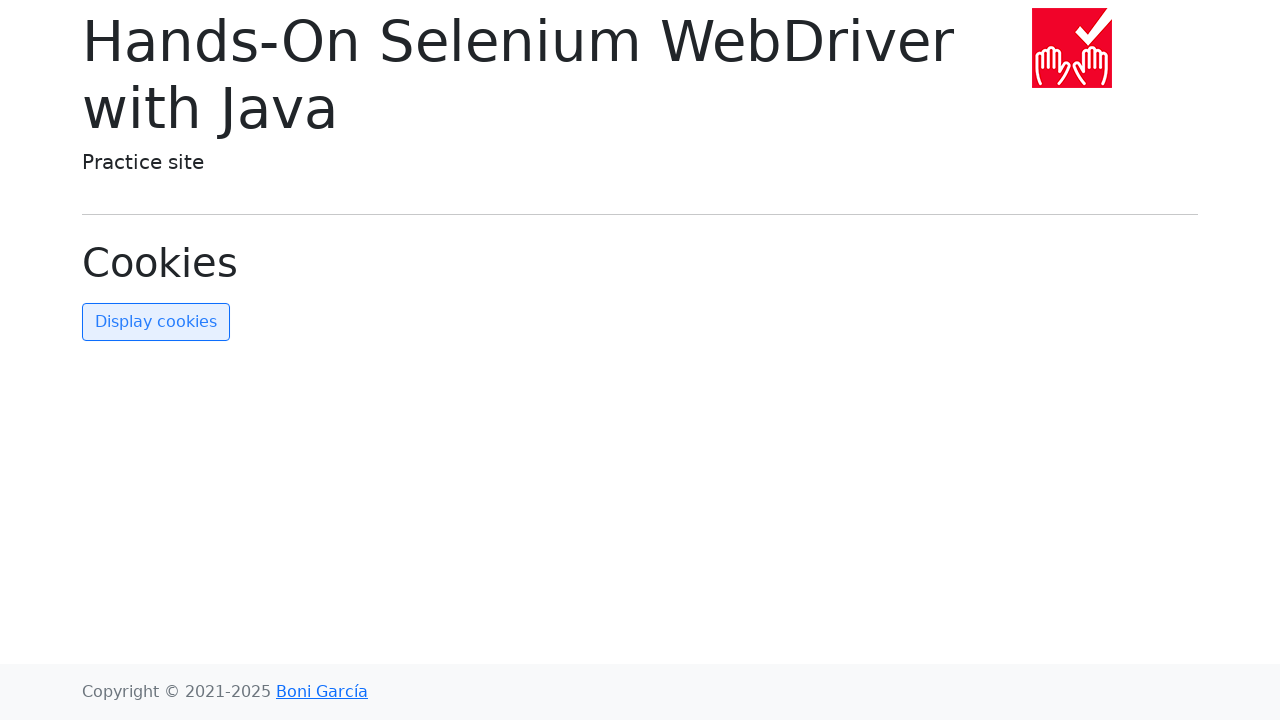

Waited for page to update after refreshing cookies
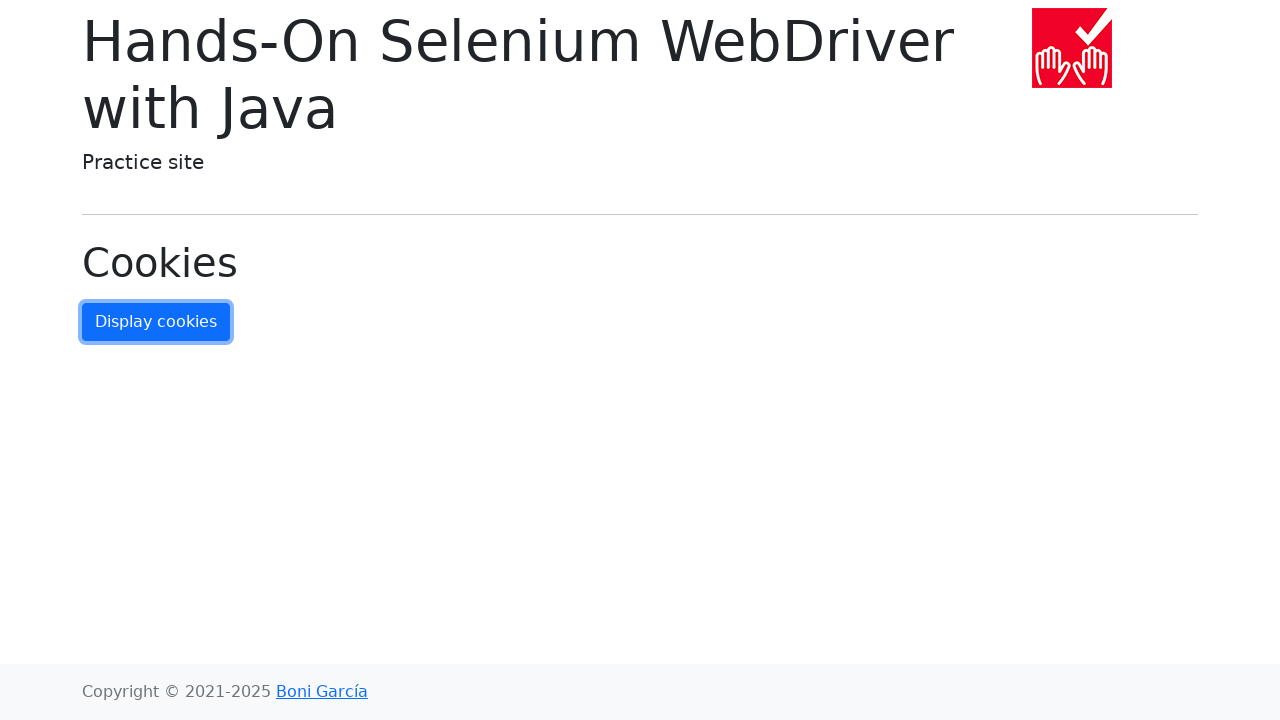

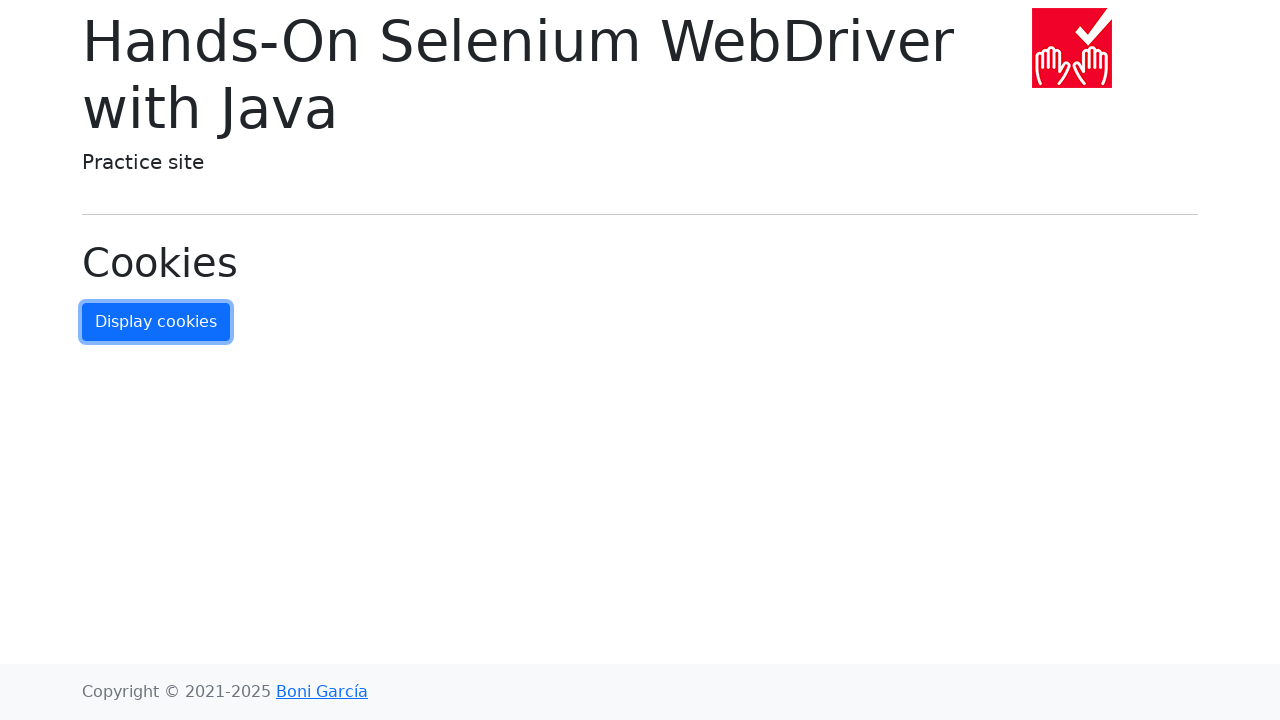